Tests calendar date picker functionality by navigating to a future date (May 3, 2026) through month navigation and selecting the specific day

Starting URL: https://www.hyrtutorials.com/p/calendar-practice.html

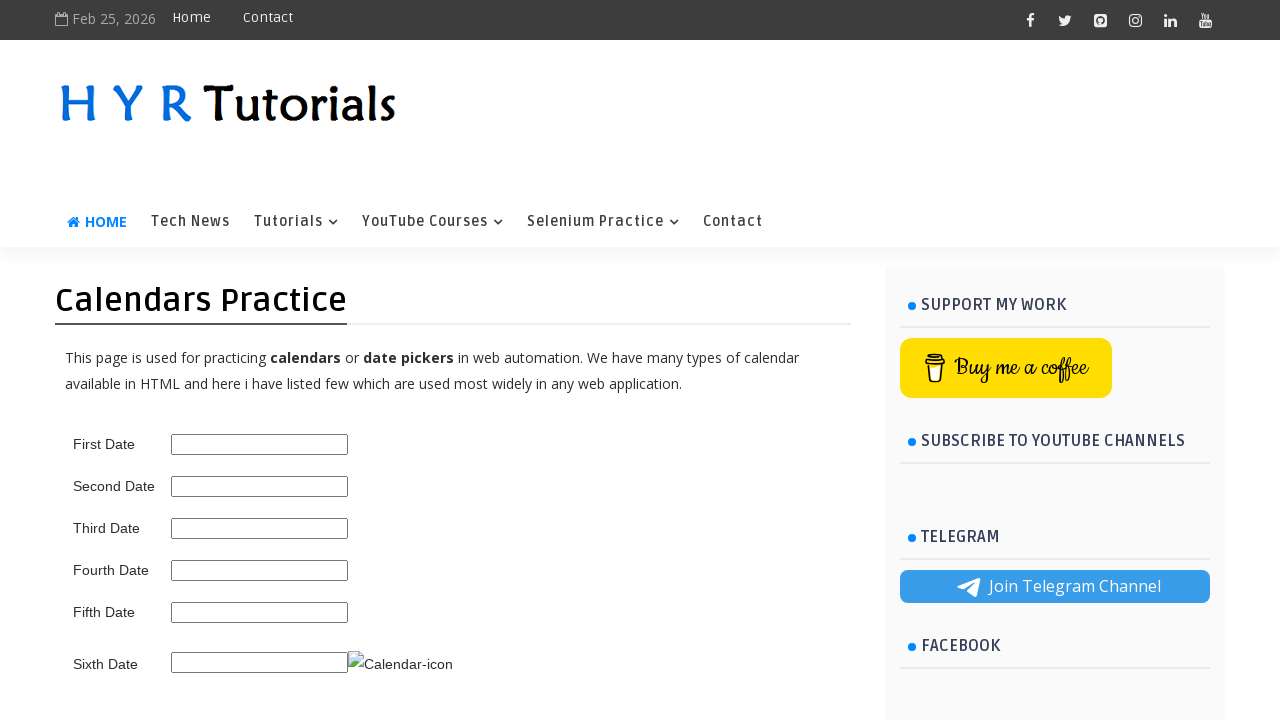

Clicked on the date picker to open calendar at (260, 486) on #second_date_picker
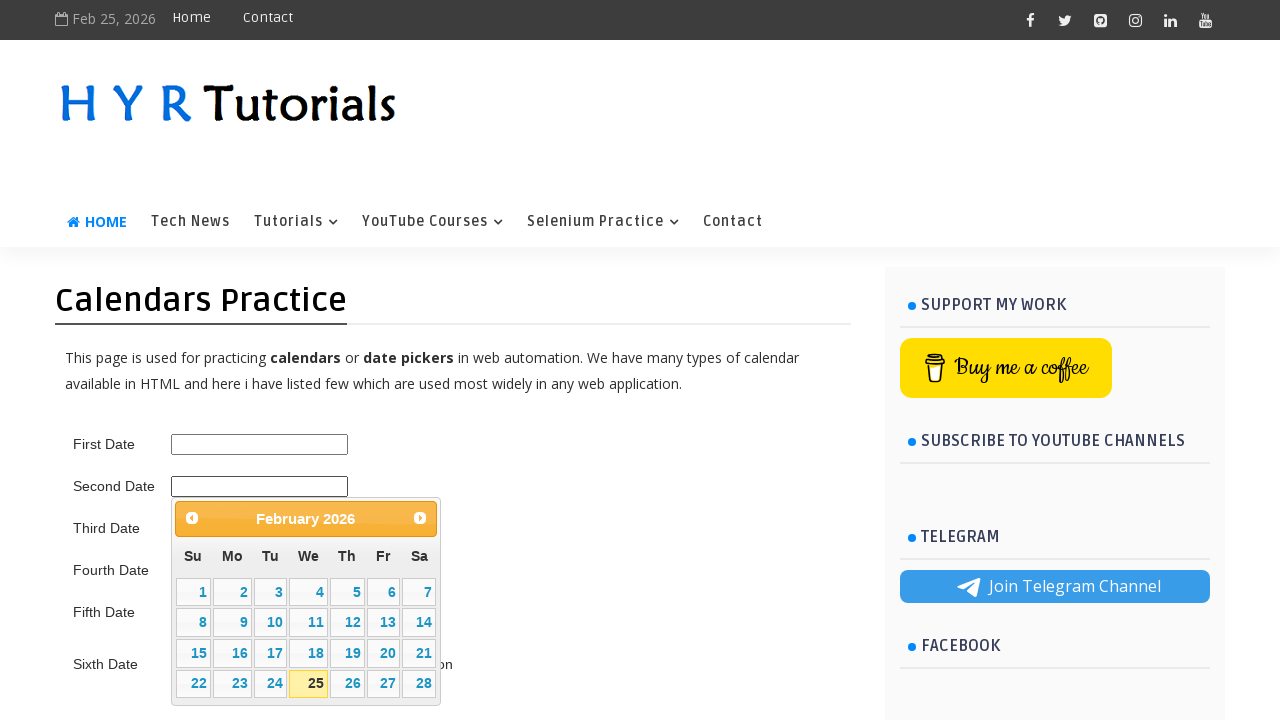

Calendar picker became visible
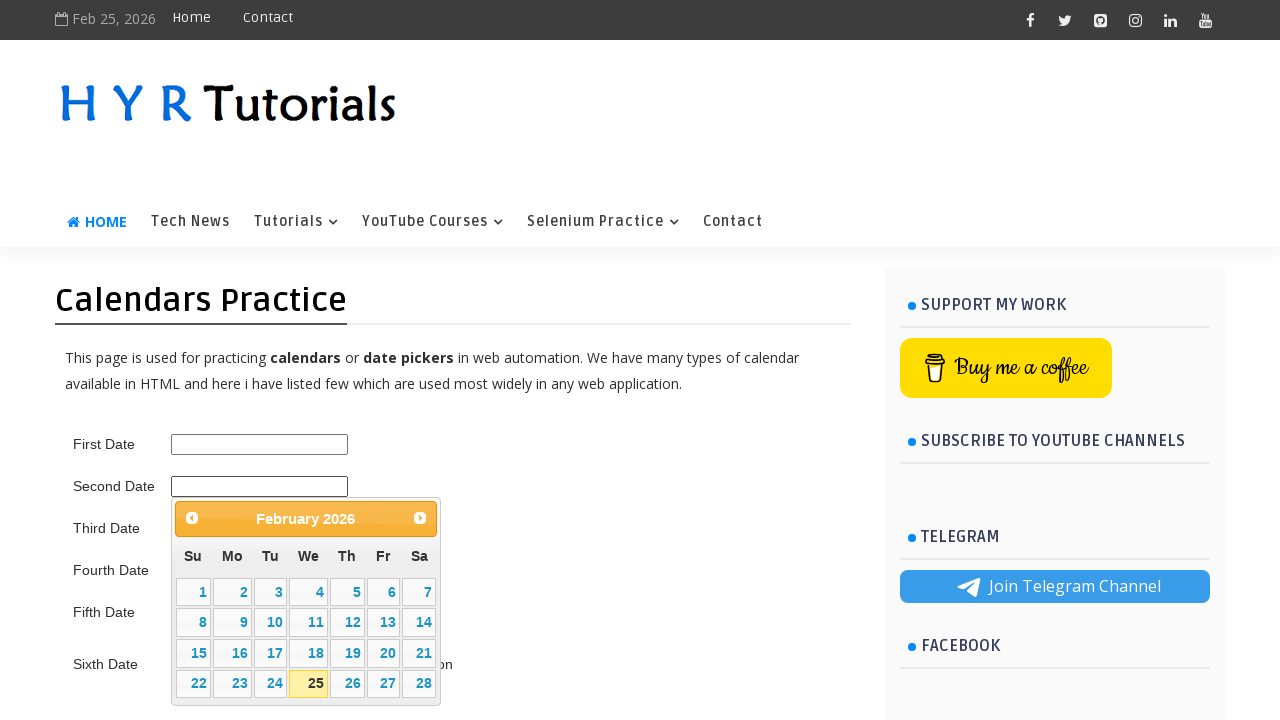

Retrieved current month/year text from calendar
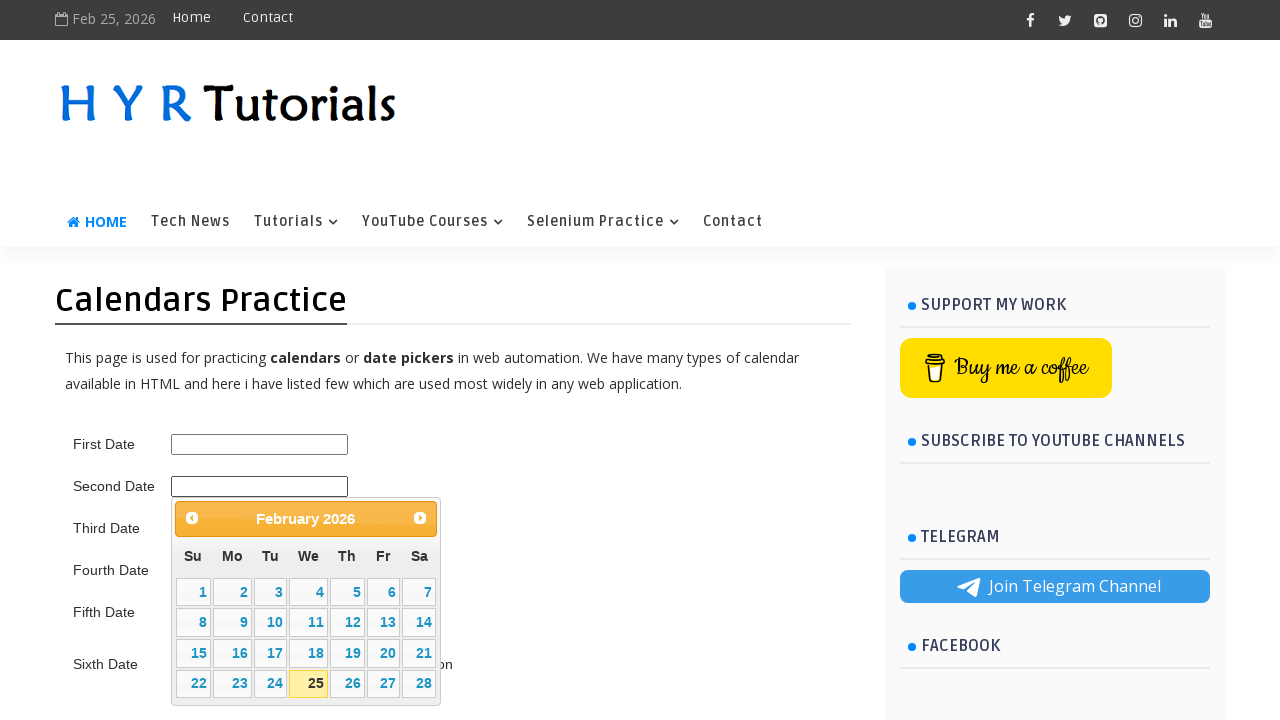

Clicked next month button to navigate forward (currently at February 2026) at (420, 518) on .ui-datepicker-next
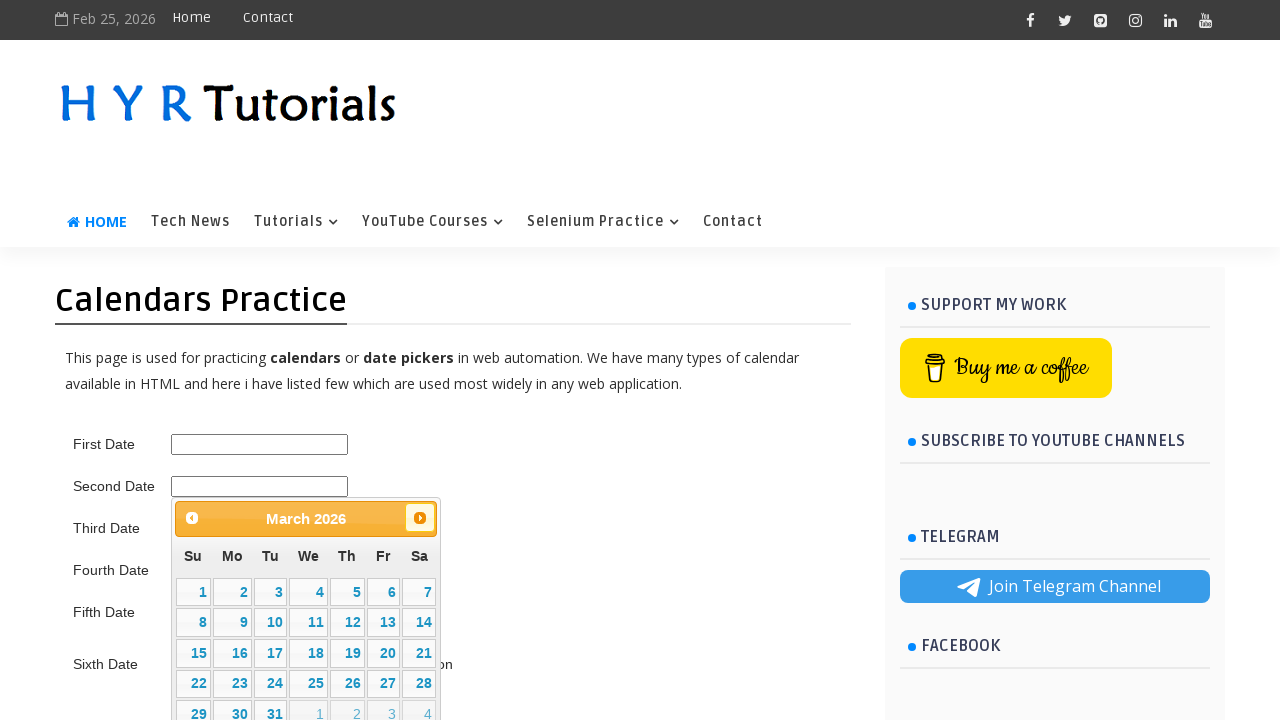

Waited for calendar animation to complete
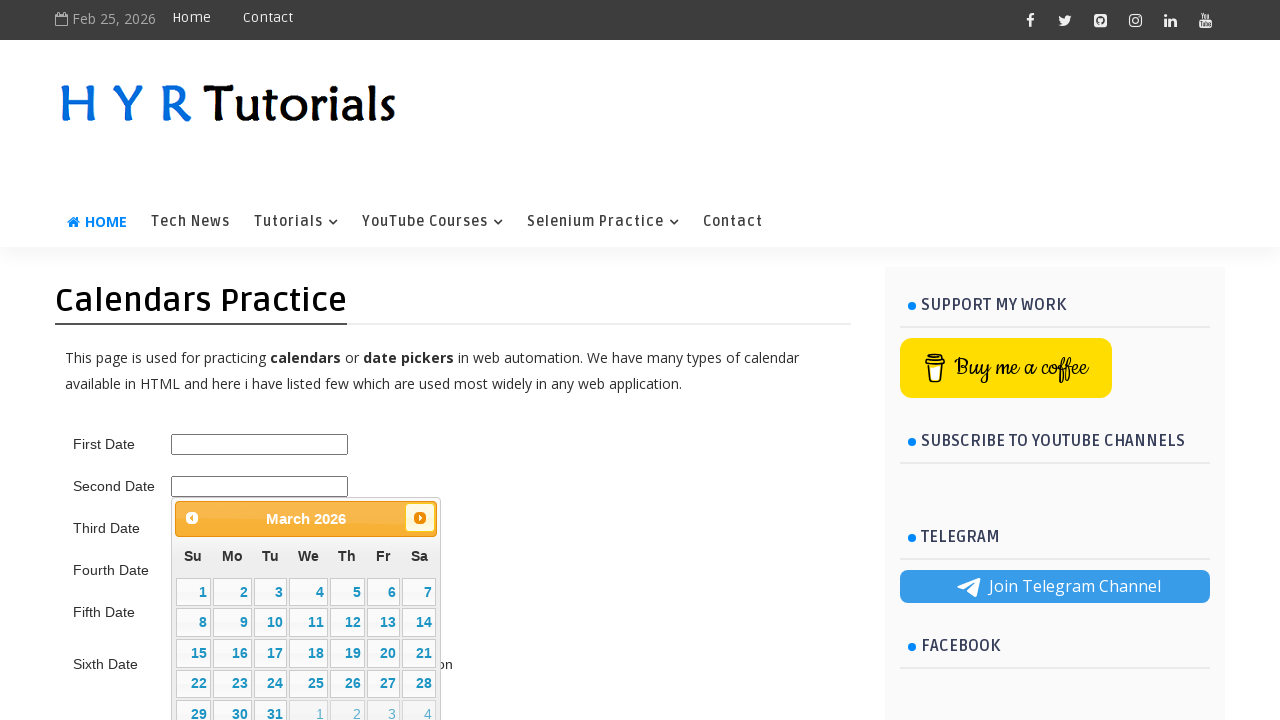

Clicked next month button to navigate forward (currently at March 2026) at (420, 518) on .ui-datepicker-next
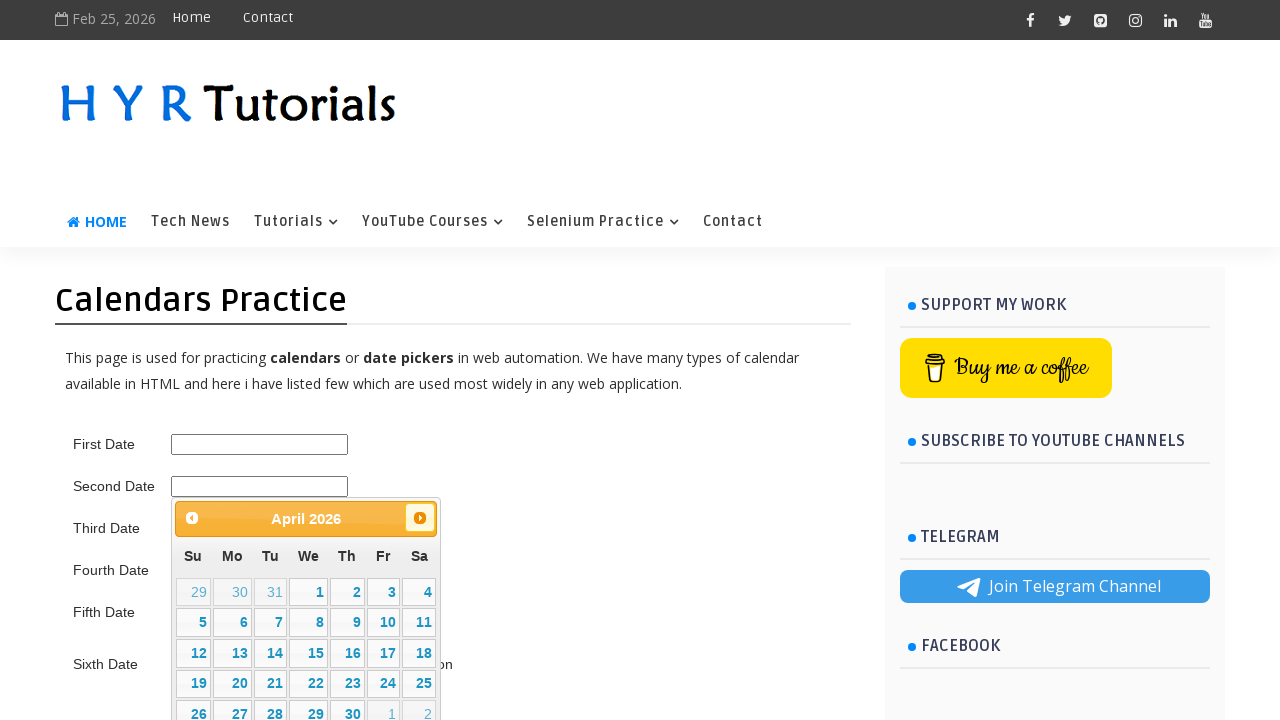

Waited for calendar animation to complete
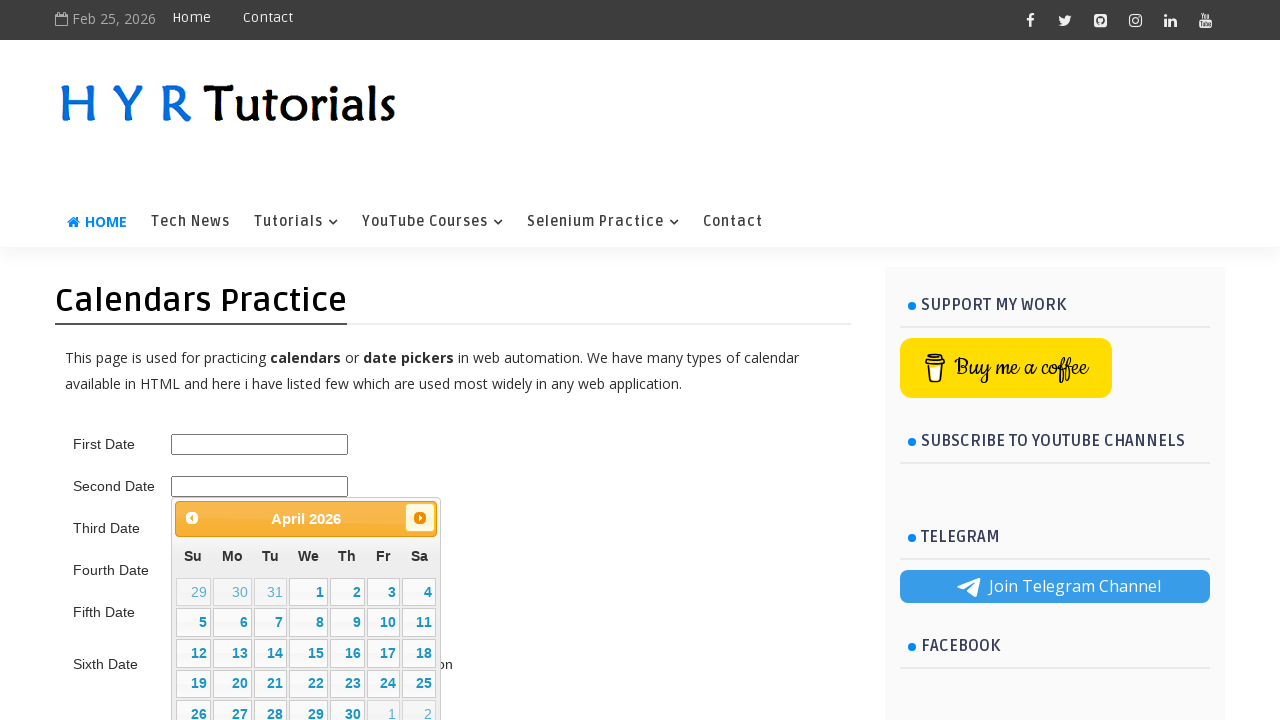

Clicked next month button to navigate forward (currently at April 2026) at (420, 518) on .ui-datepicker-next
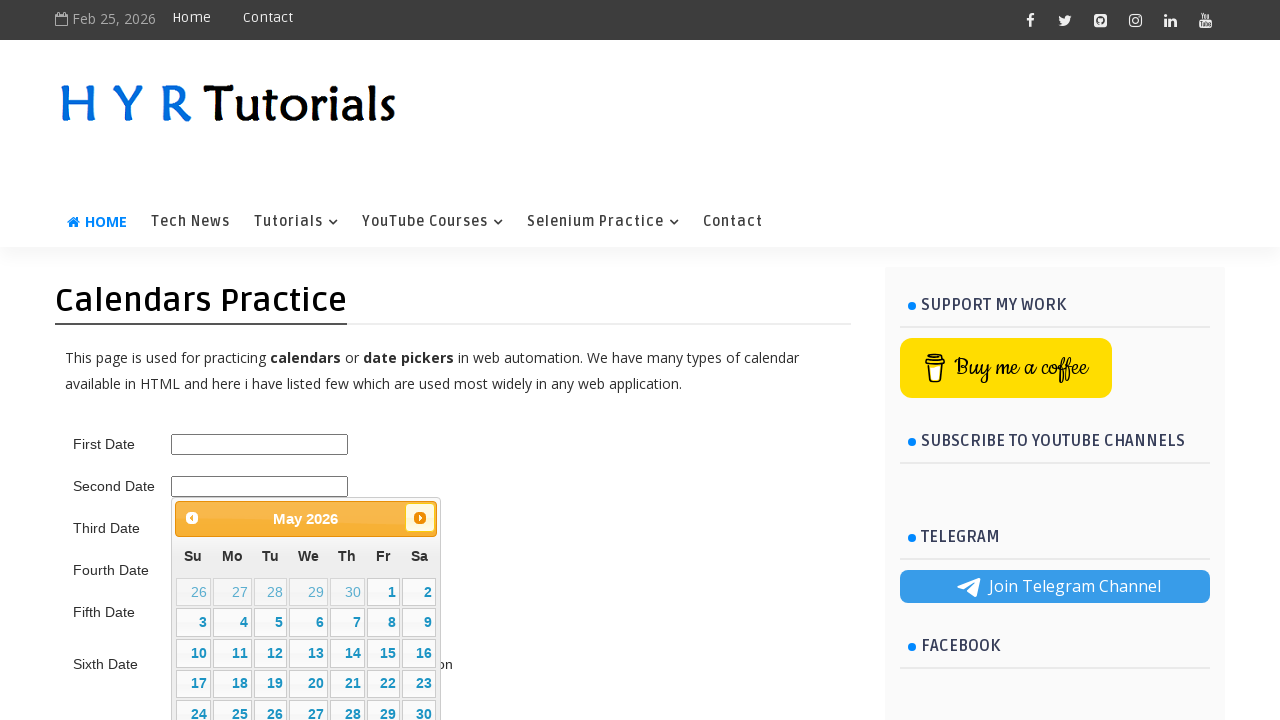

Waited for calendar animation to complete
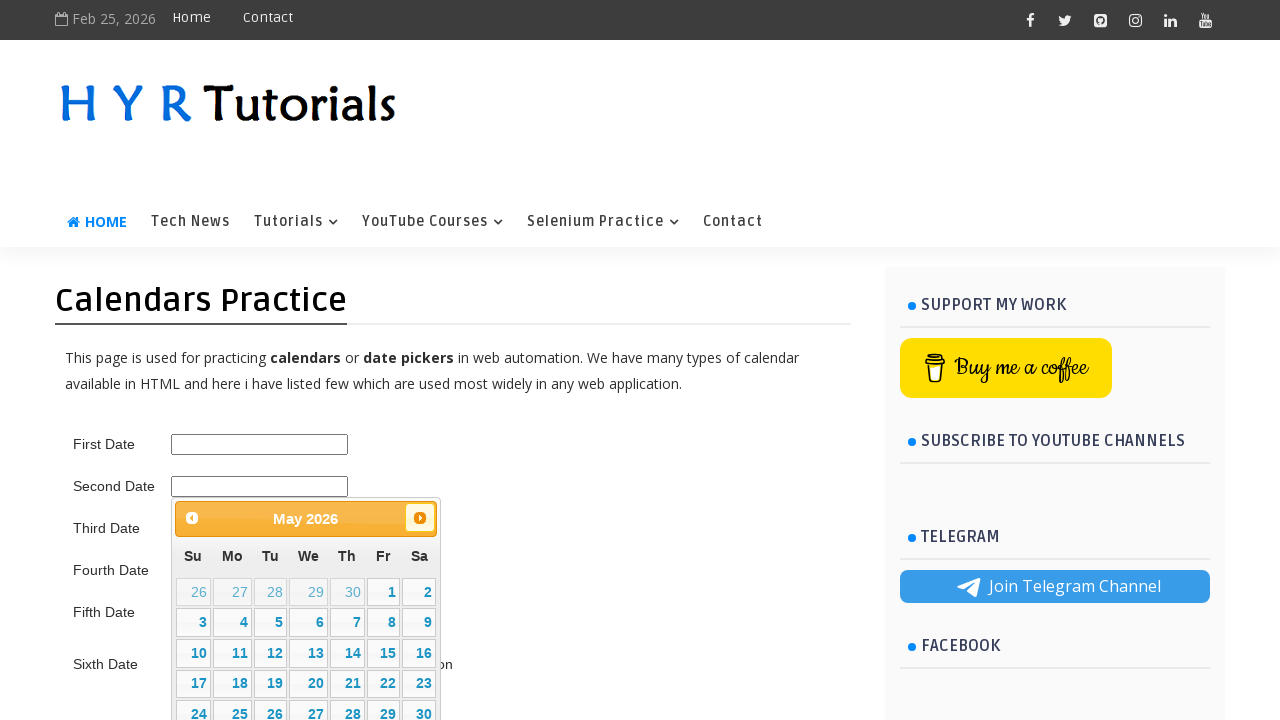

Clicked on day 3 in the calendar to select May 3, 2026 at (193, 623) on //table[@class='ui-datepicker-calendar']/tbody//td[not(contains(@class,' ui-date
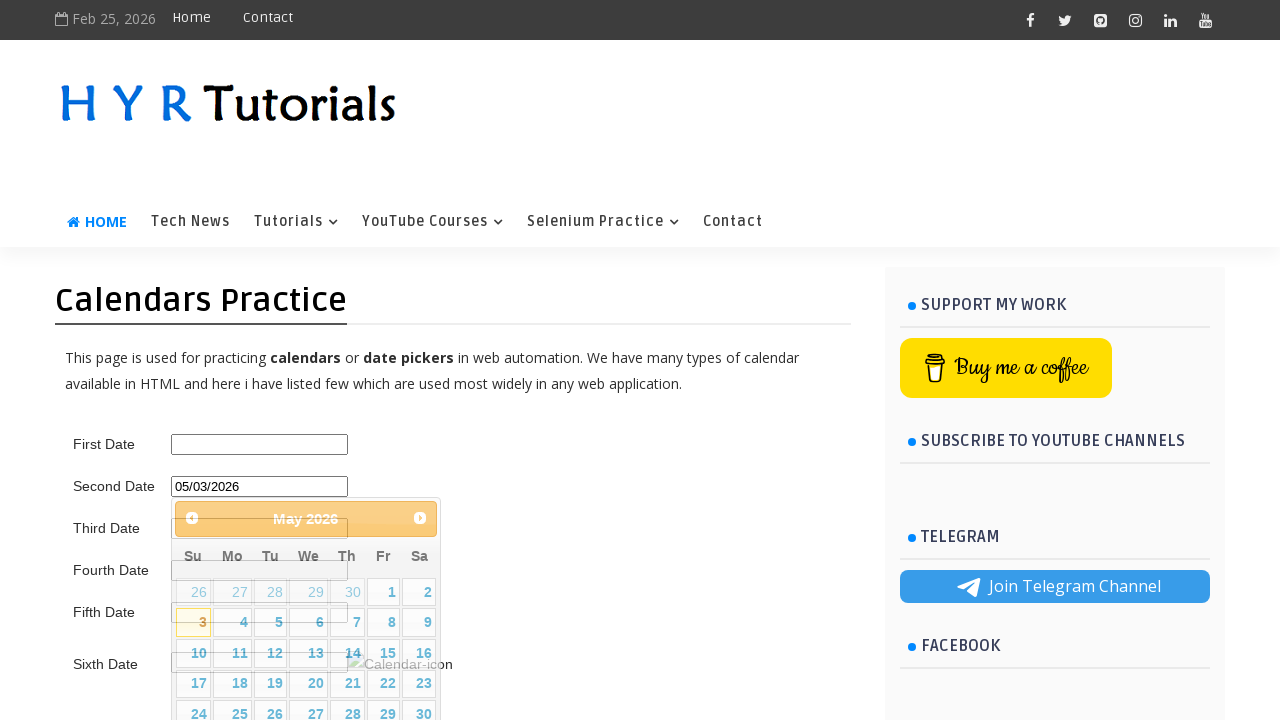

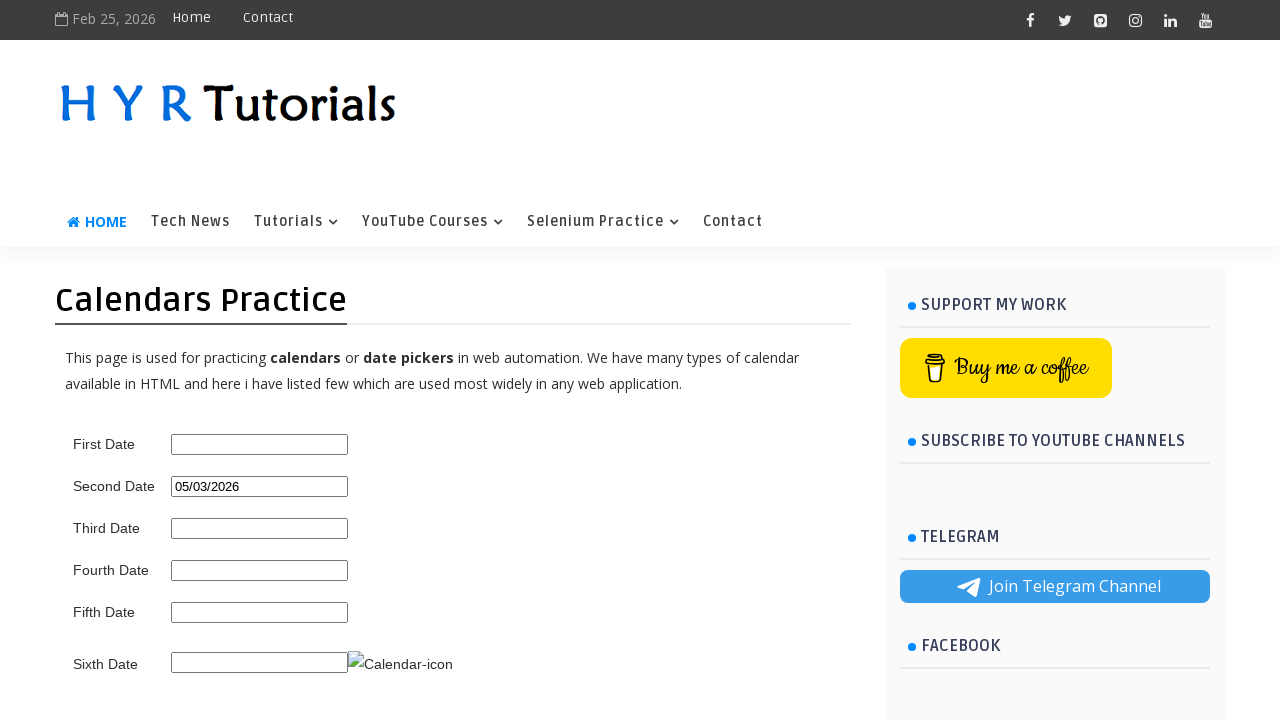